Tests handling of nested iframes by scrolling to the frame section, switching to the parent frame, reading its content, then switching to a nested child frame and reading its content.

Starting URL: https://demoqa.com/nestedframes

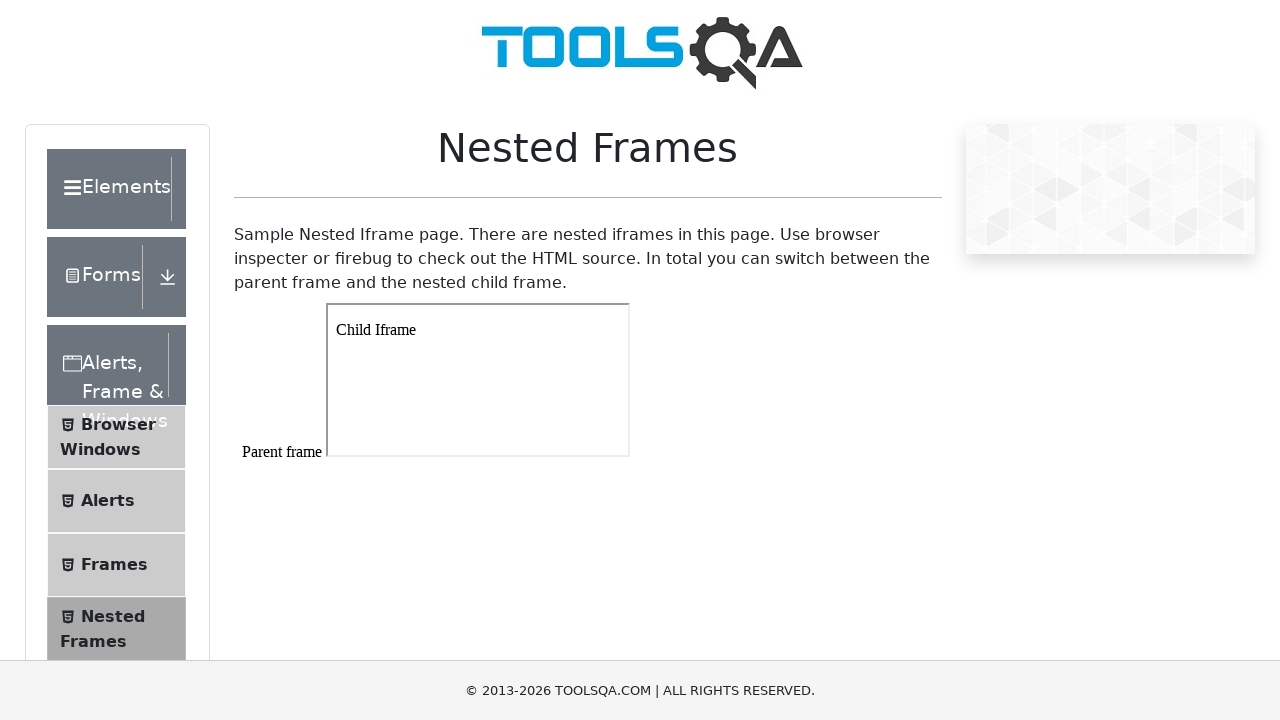

Scrolled down 350 pixels to reveal frame section
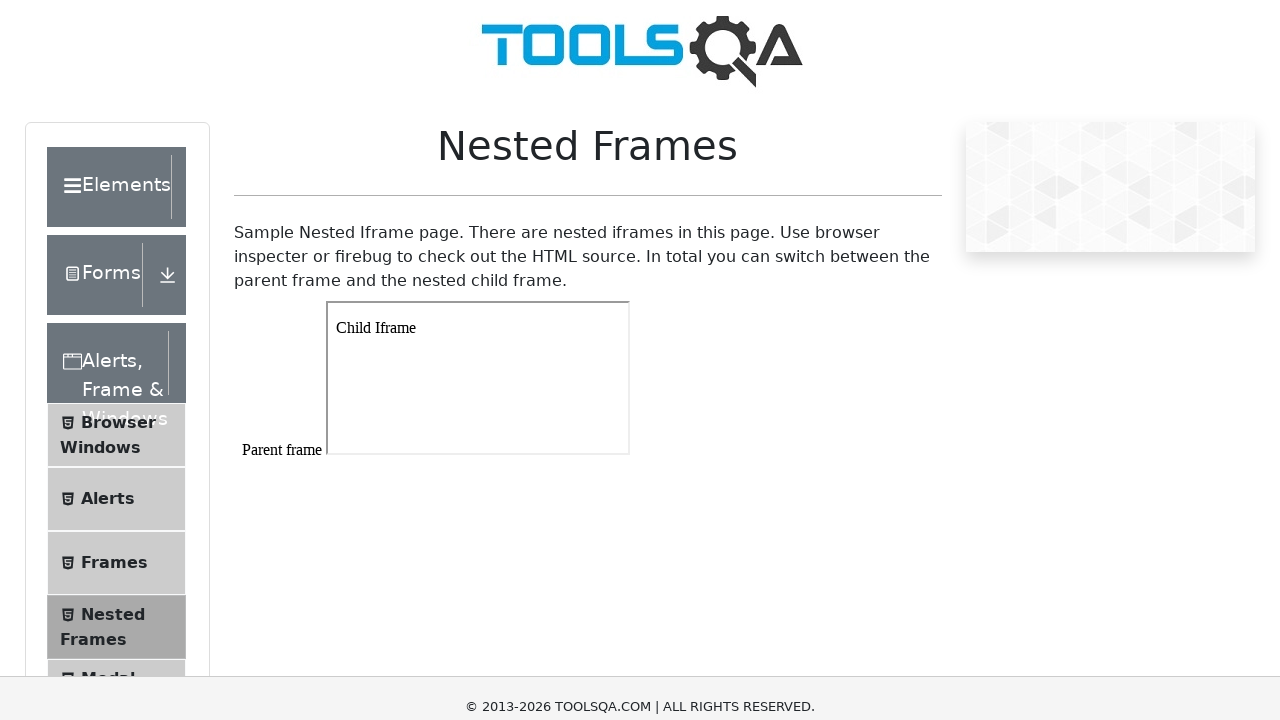

Located parent frame #frame1
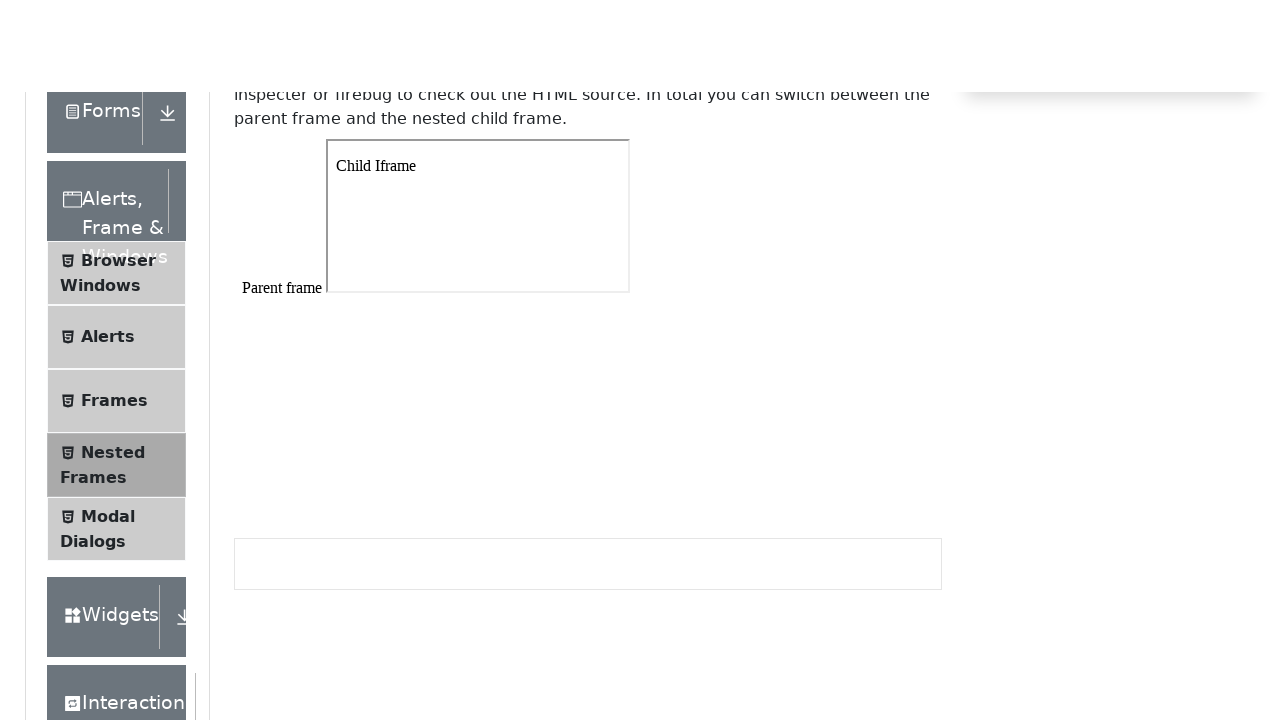

Read parent frame content: 
Parent frame




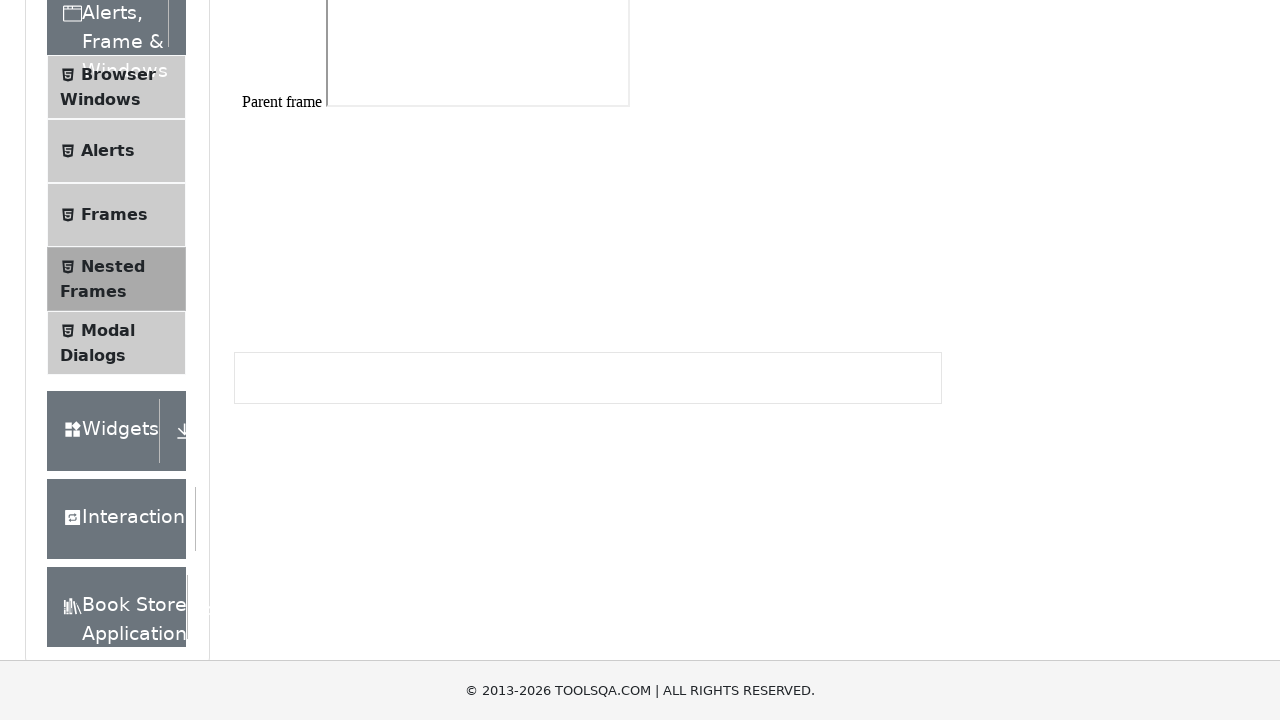

Counted 1 nested iframe(s) in parent frame
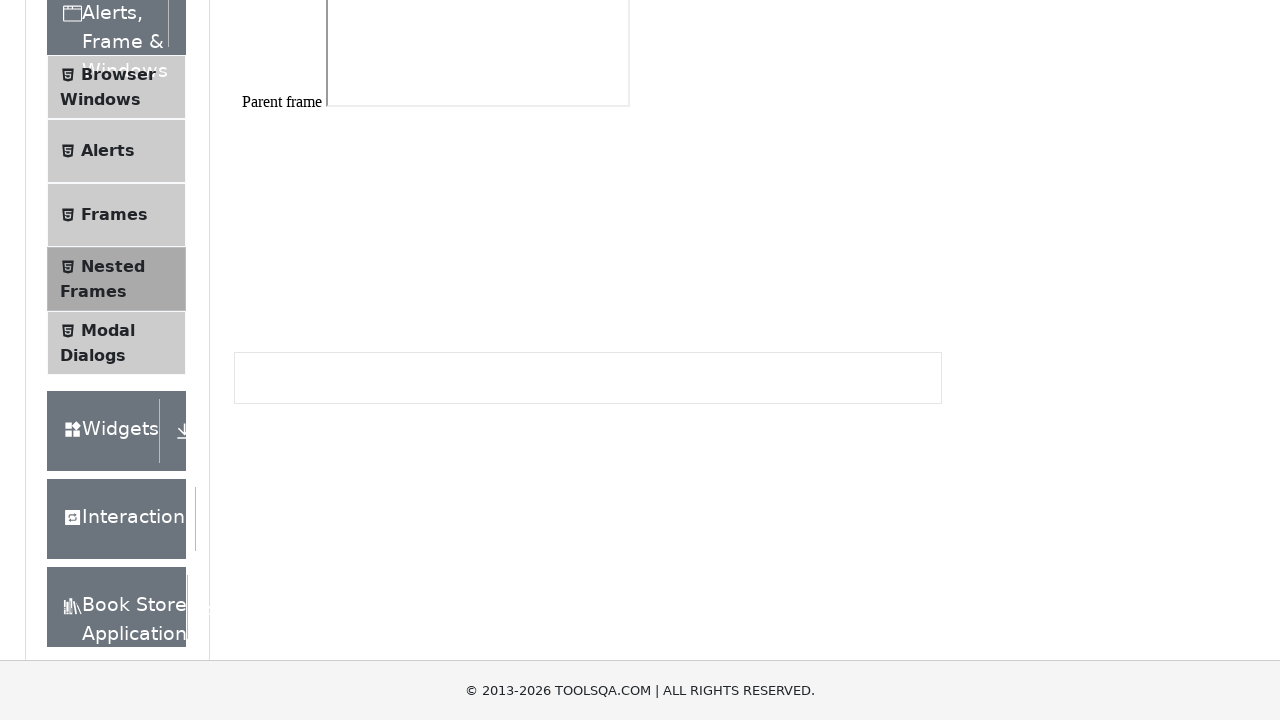

Located nested child frame inside parent frame
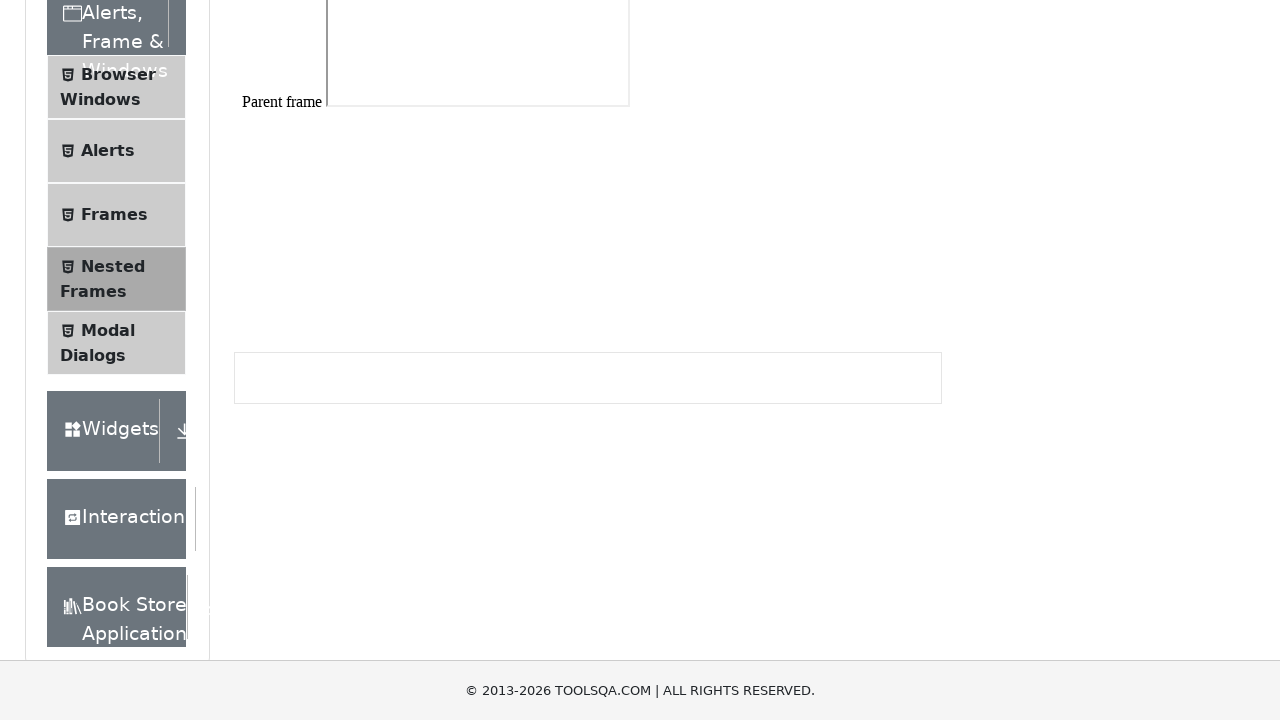

Read child frame paragraph content: Child Iframe
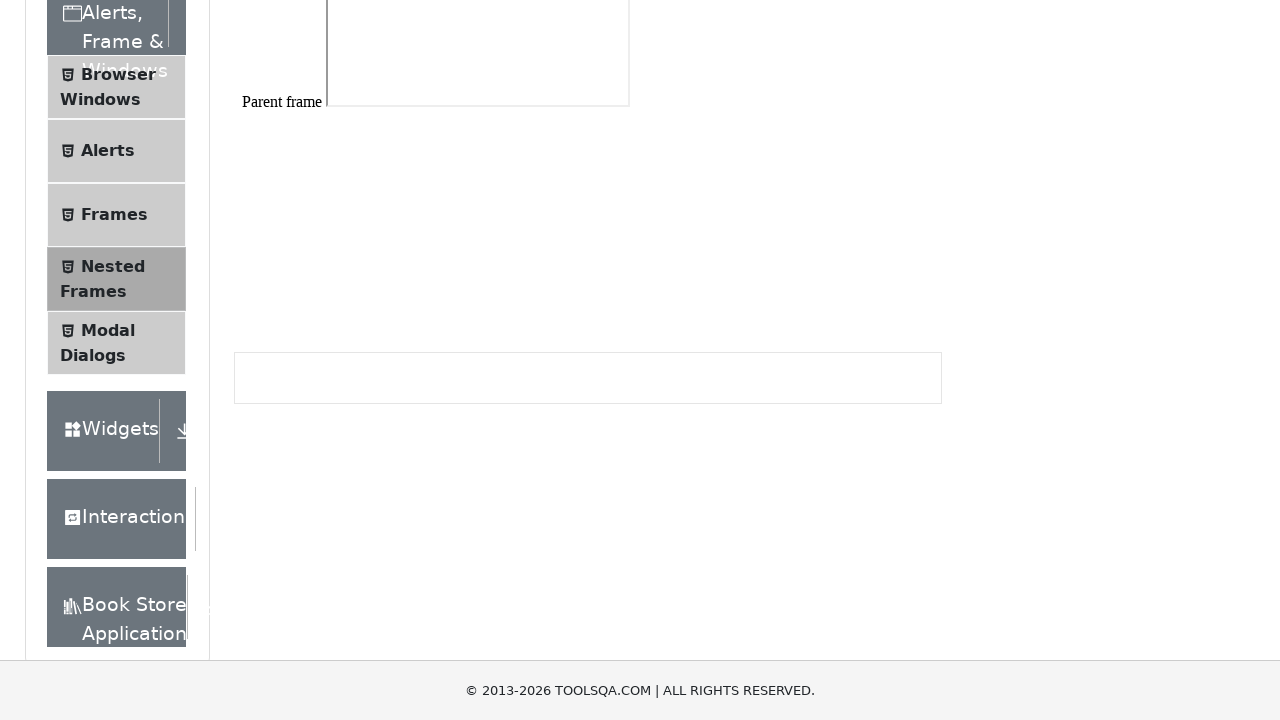

Counted 0 nested iframe(s) in child frame
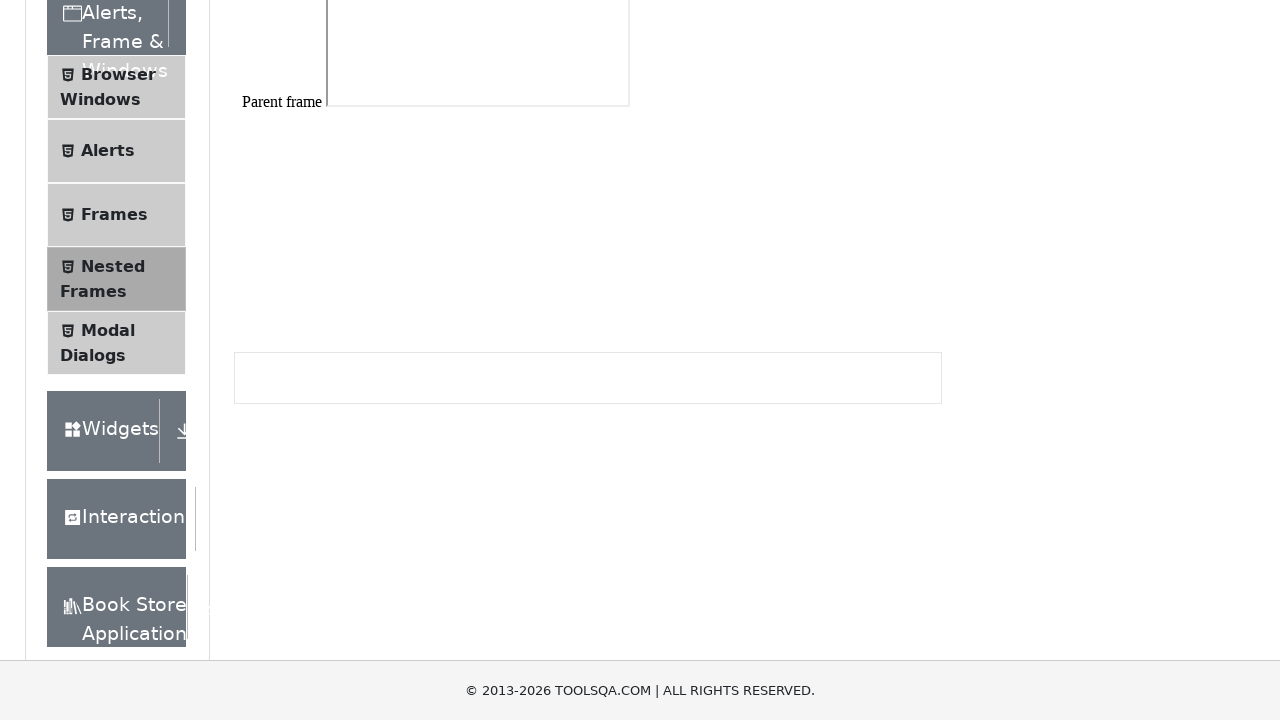

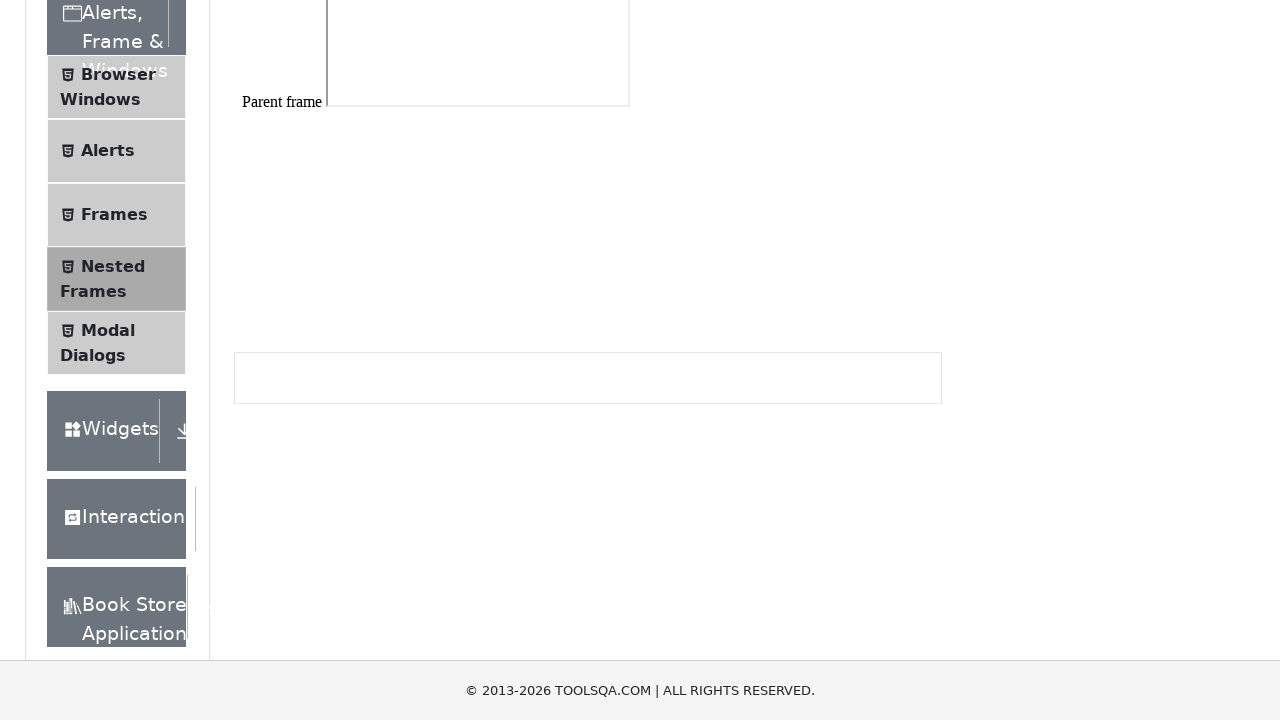